Tests checking and unchecking the mark all as complete toggle

Starting URL: https://demo.playwright.dev/todomvc

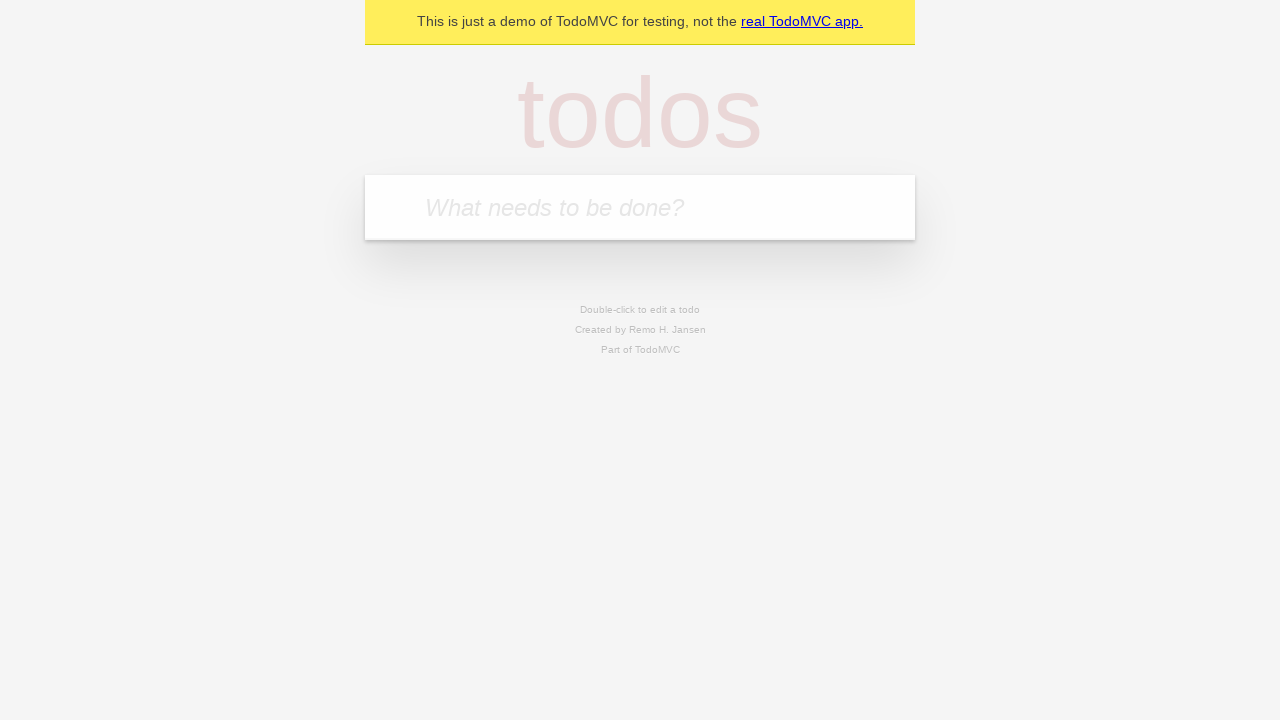

Filled todo input with 'buy some cheese' on internal:attr=[placeholder="What needs to be done?"i]
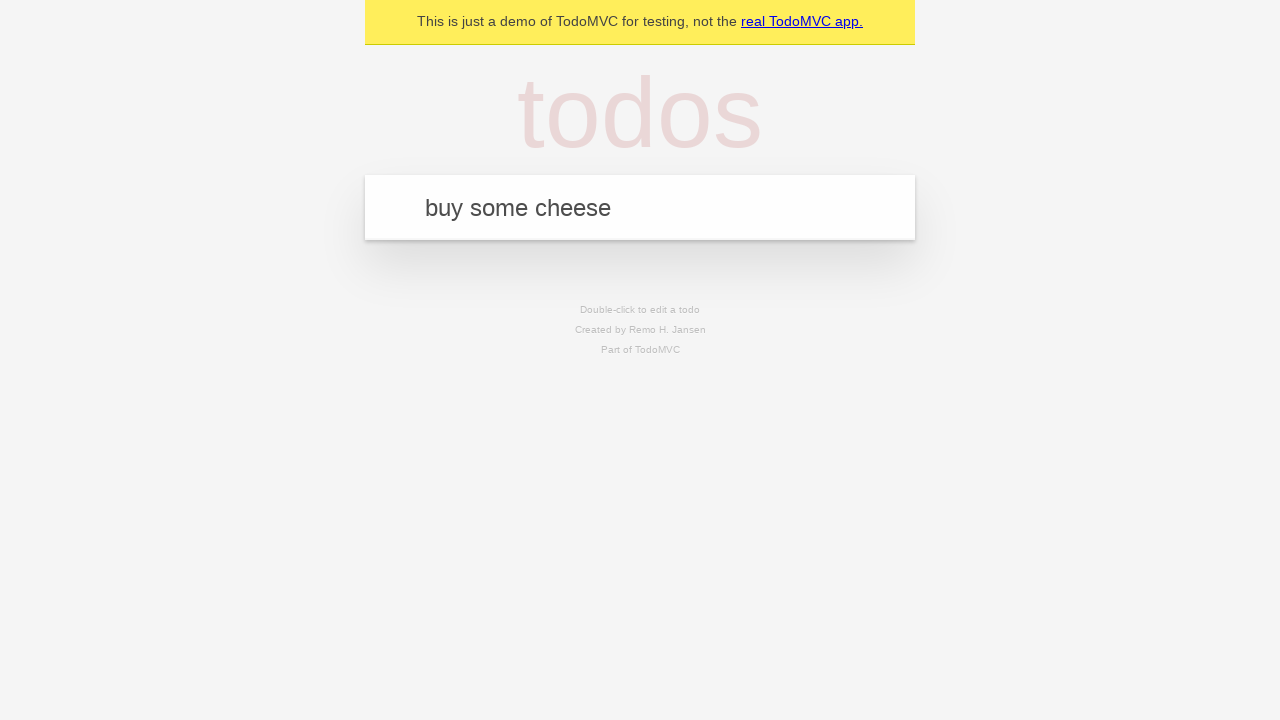

Pressed Enter to add first todo item on internal:attr=[placeholder="What needs to be done?"i]
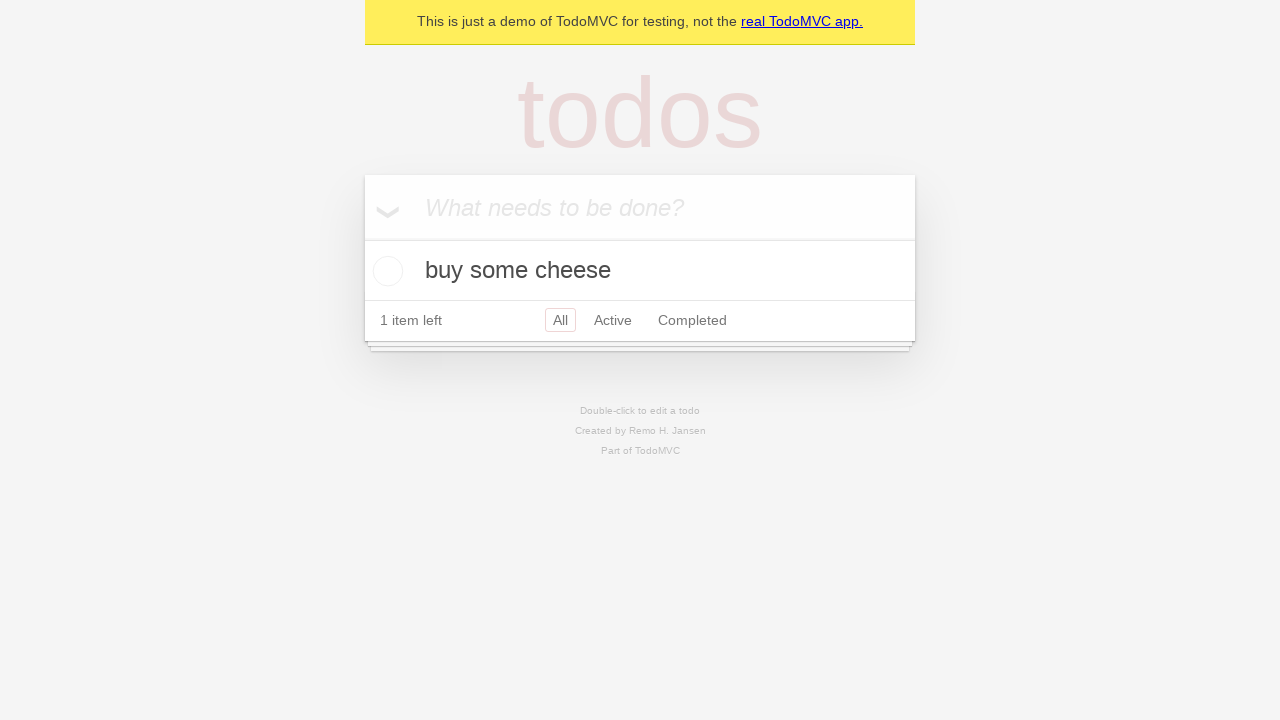

Filled todo input with 'feed the cat' on internal:attr=[placeholder="What needs to be done?"i]
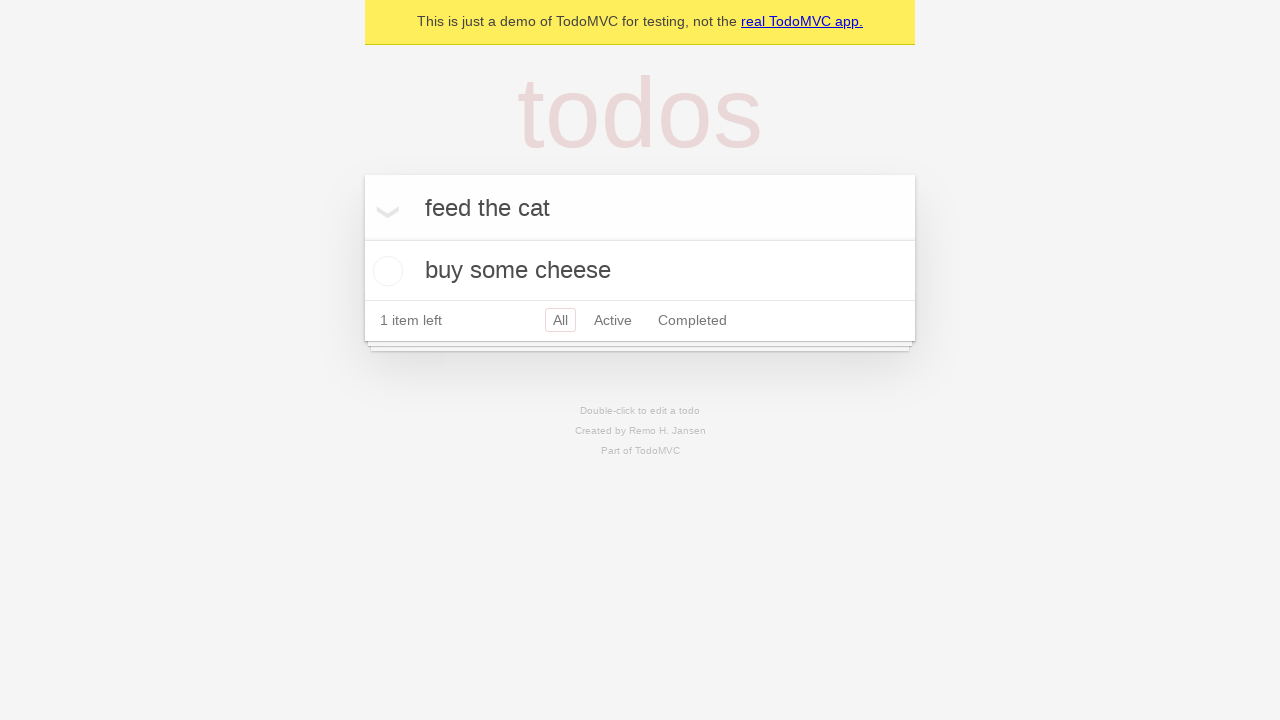

Pressed Enter to add second todo item on internal:attr=[placeholder="What needs to be done?"i]
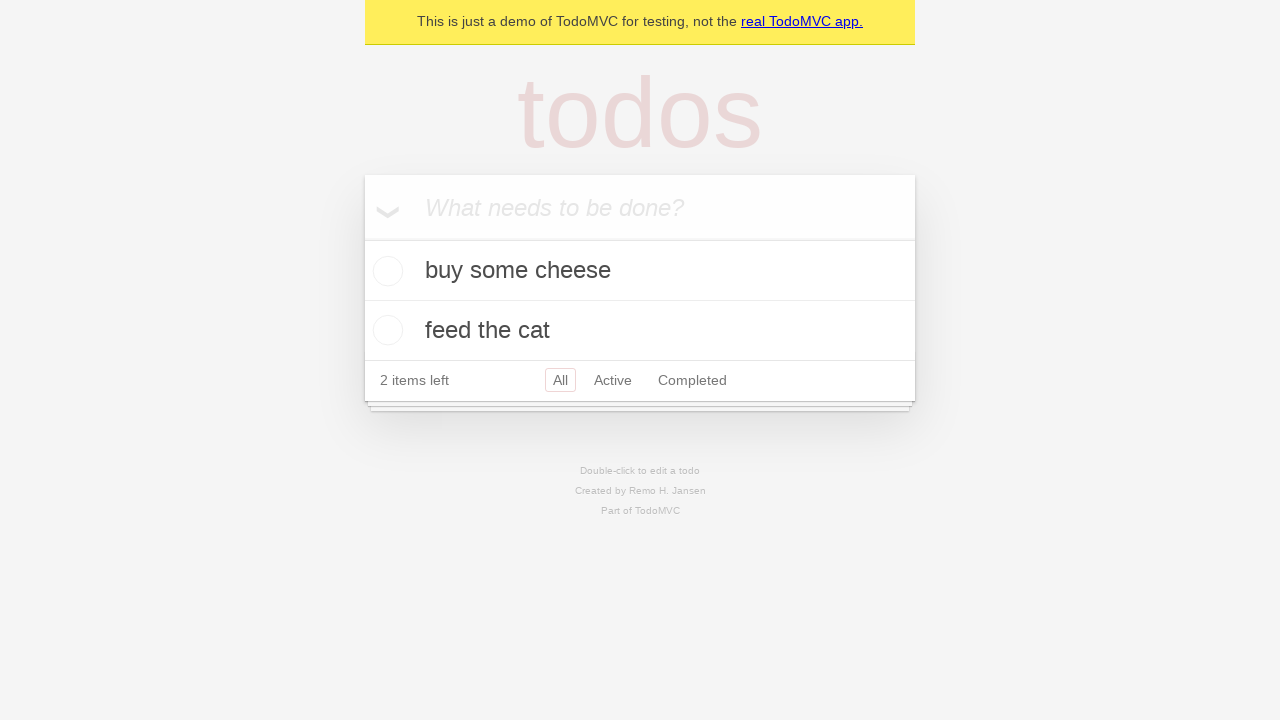

Filled todo input with 'book a doctors appointment' on internal:attr=[placeholder="What needs to be done?"i]
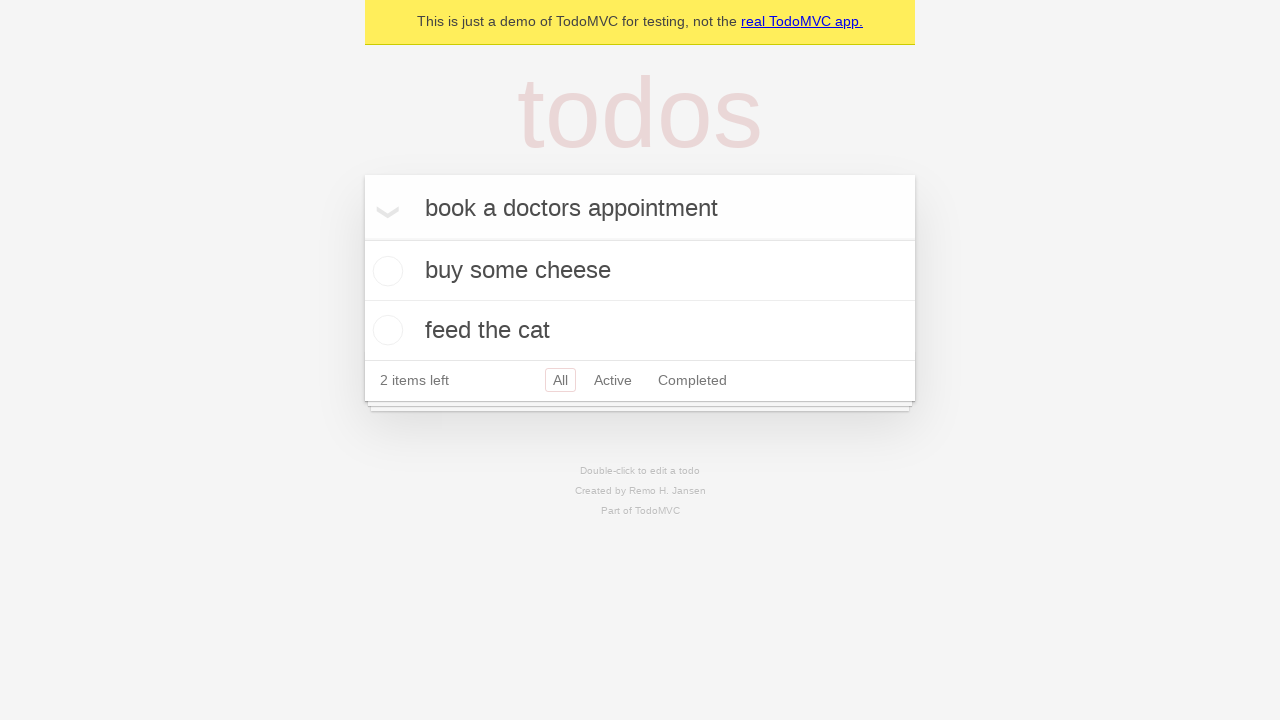

Pressed Enter to add third todo item on internal:attr=[placeholder="What needs to be done?"i]
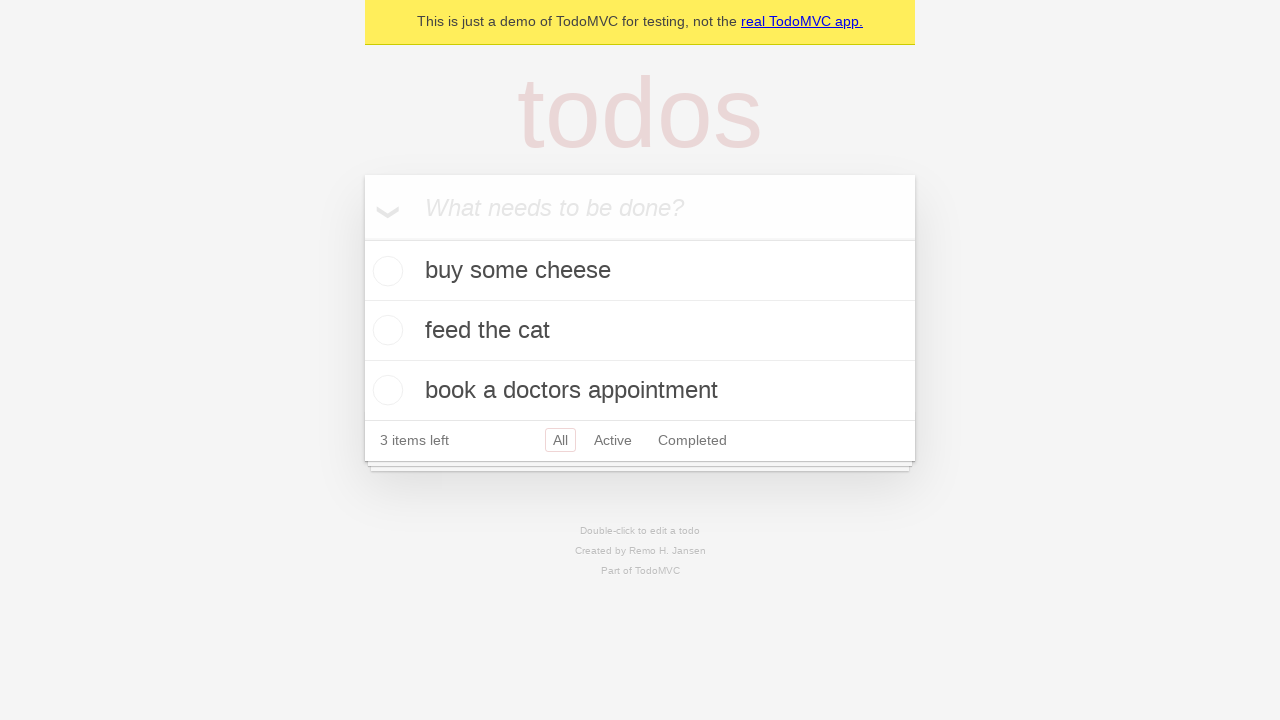

Checked 'Mark all as complete' toggle to mark all items complete at (362, 238) on internal:label="Mark all as complete"i
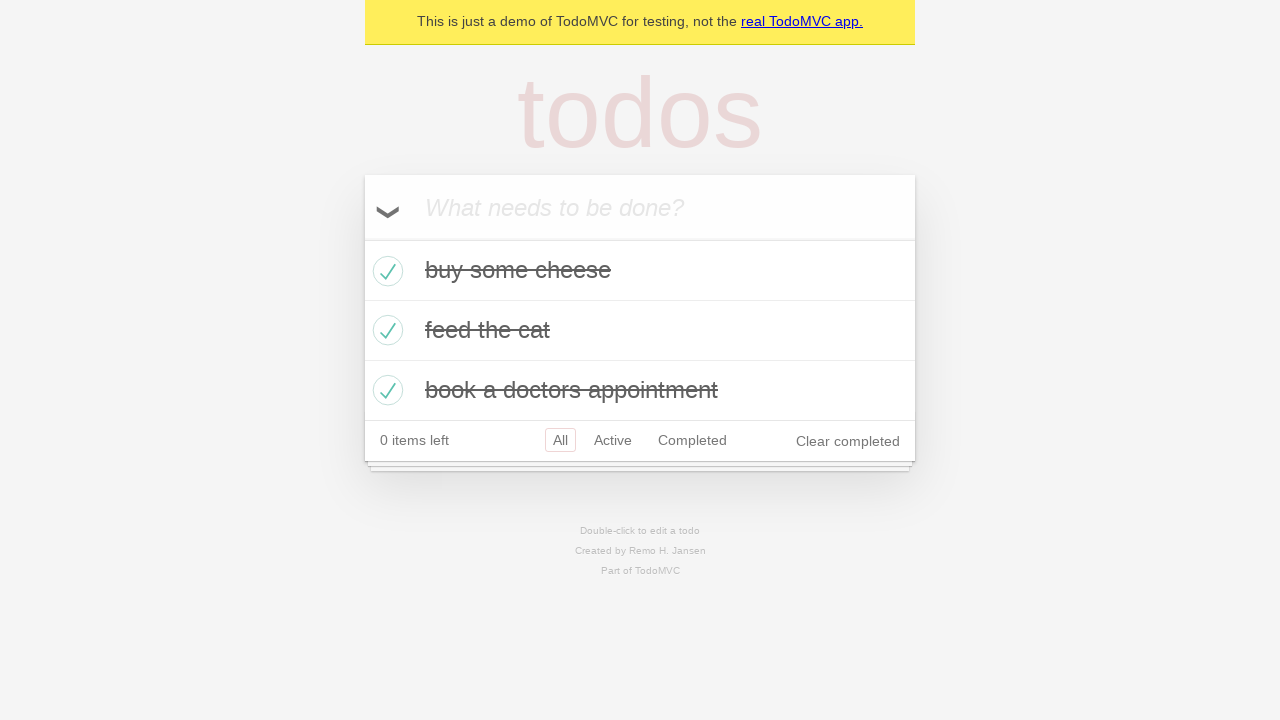

Unchecked 'Mark all as complete' toggle to clear all completed items at (362, 238) on internal:label="Mark all as complete"i
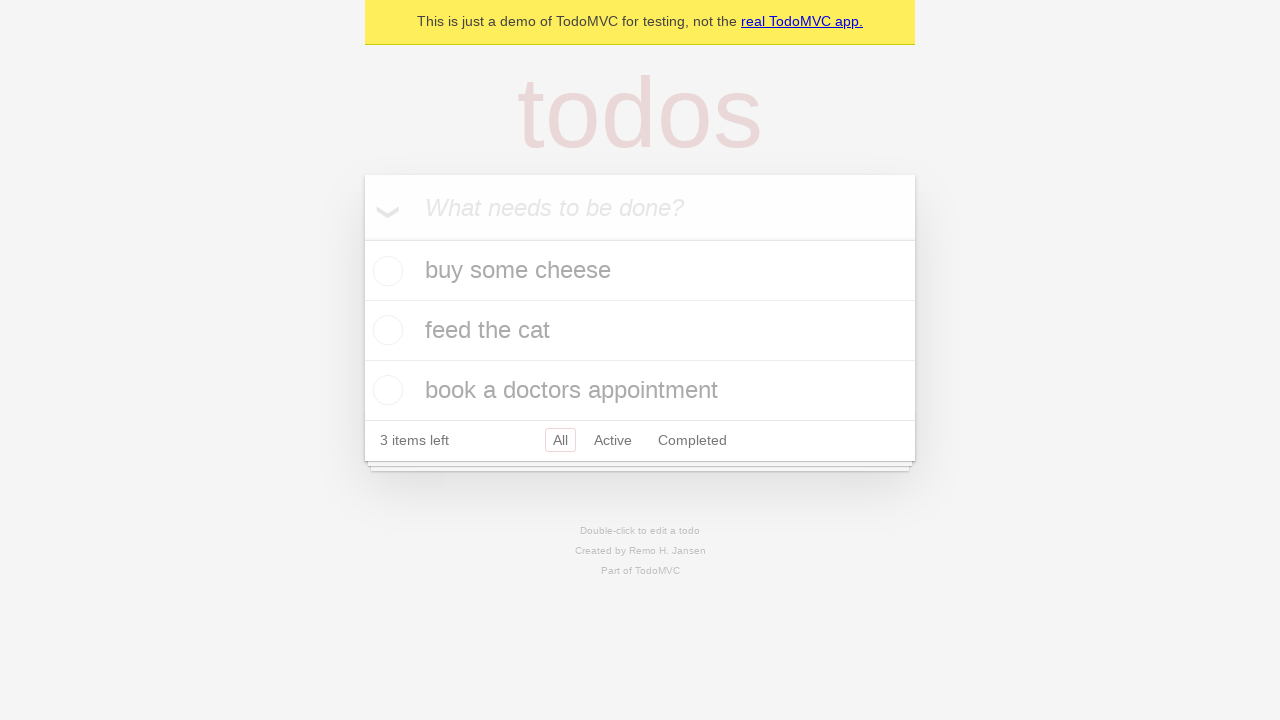

Waited 500ms for state update
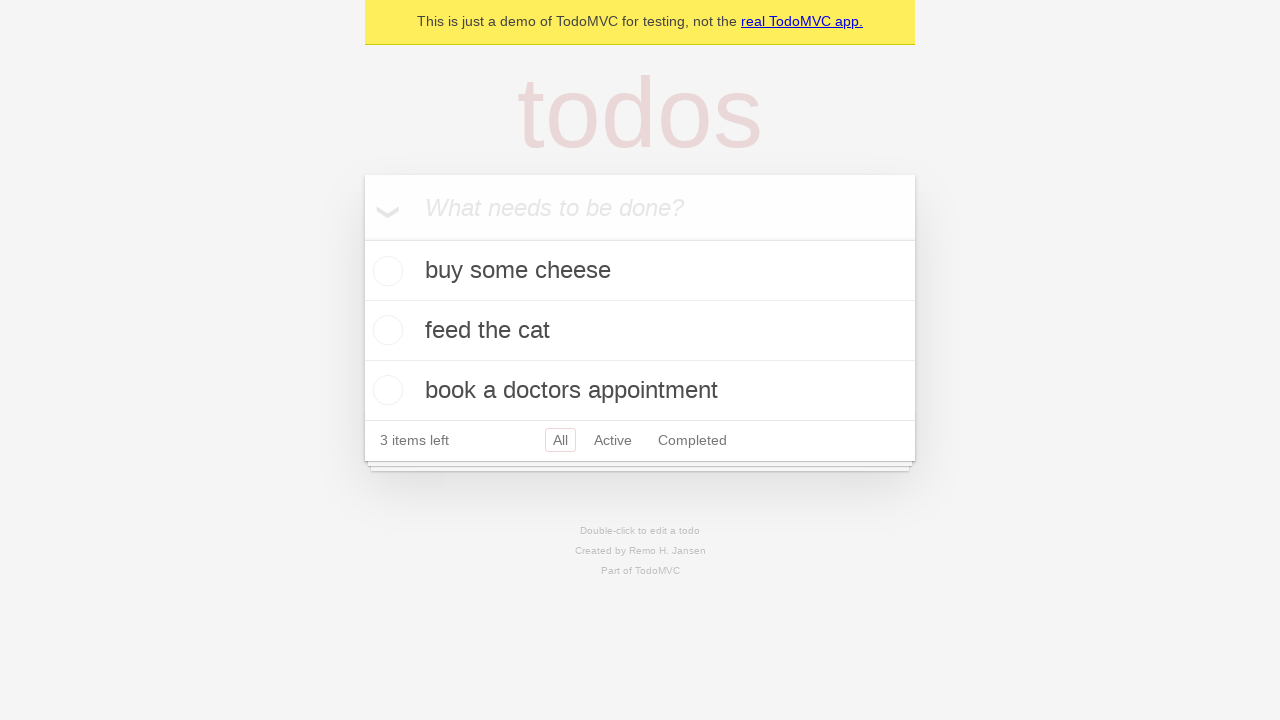

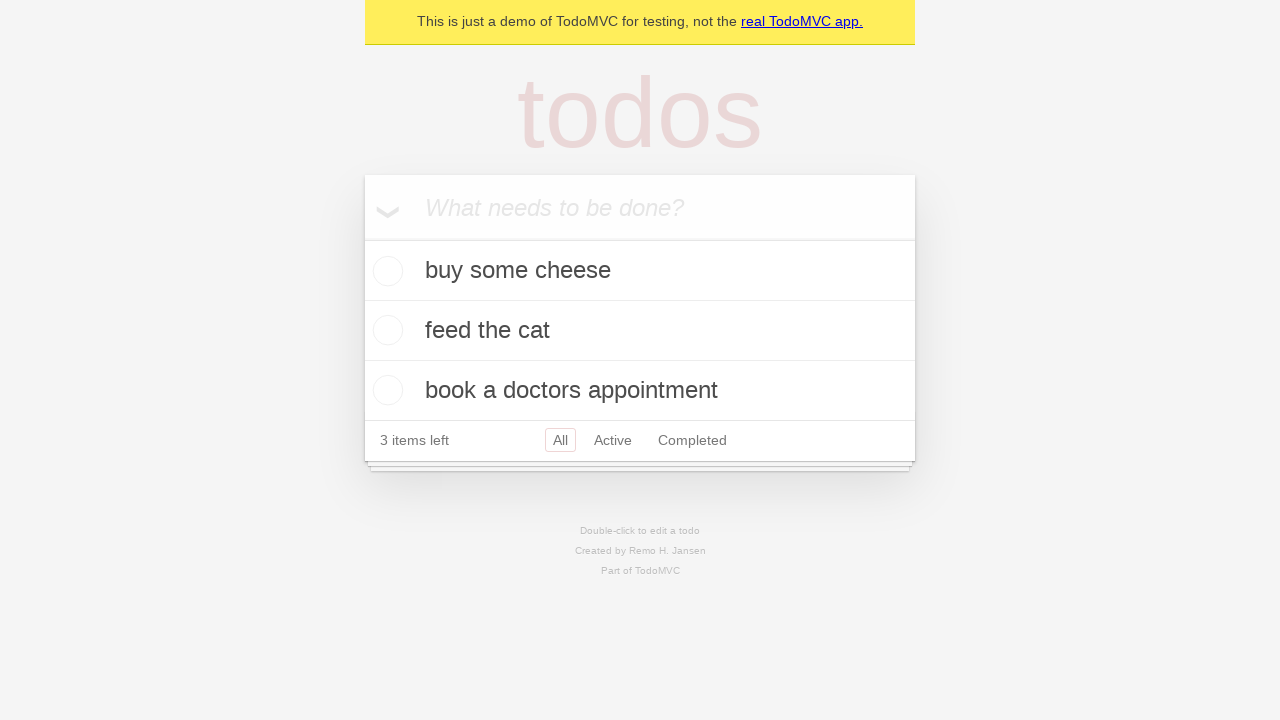